Tests clearing the complete state of all items by checking and unchecking the toggle all

Starting URL: https://demo.playwright.dev/todomvc

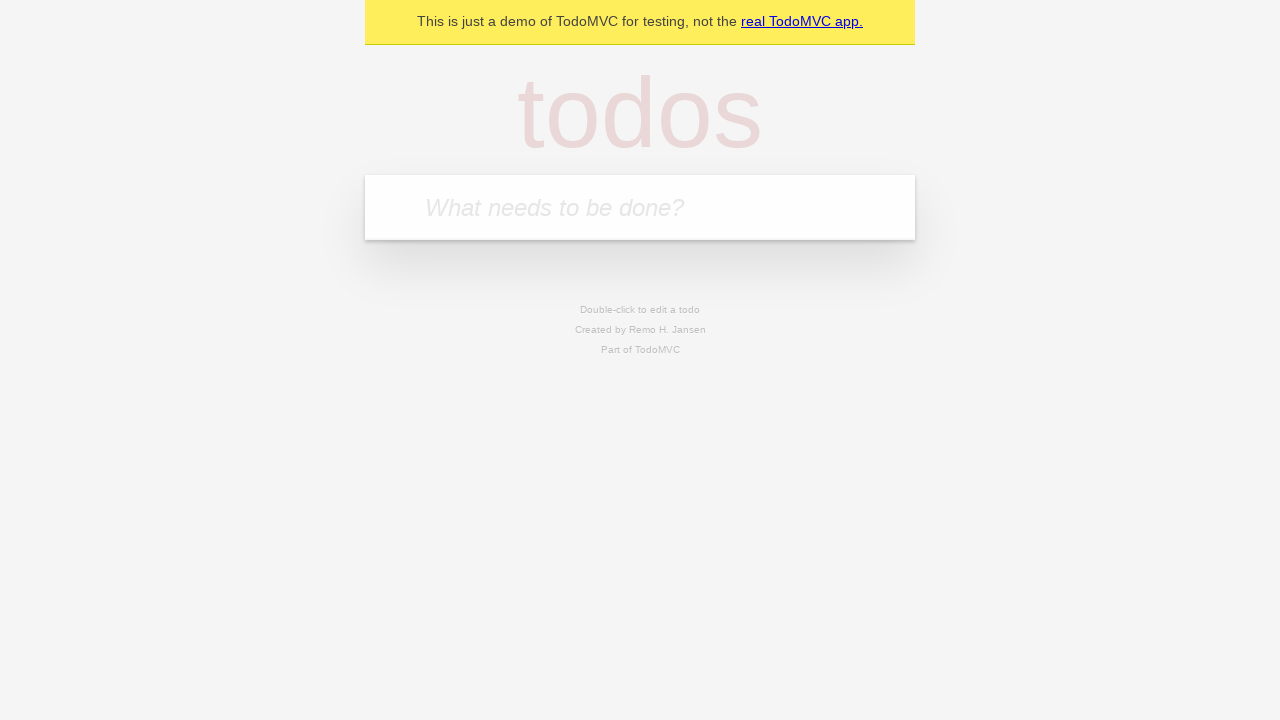

Filled todo input with 'buy some cheese' on internal:attr=[placeholder="What needs to be done?"i]
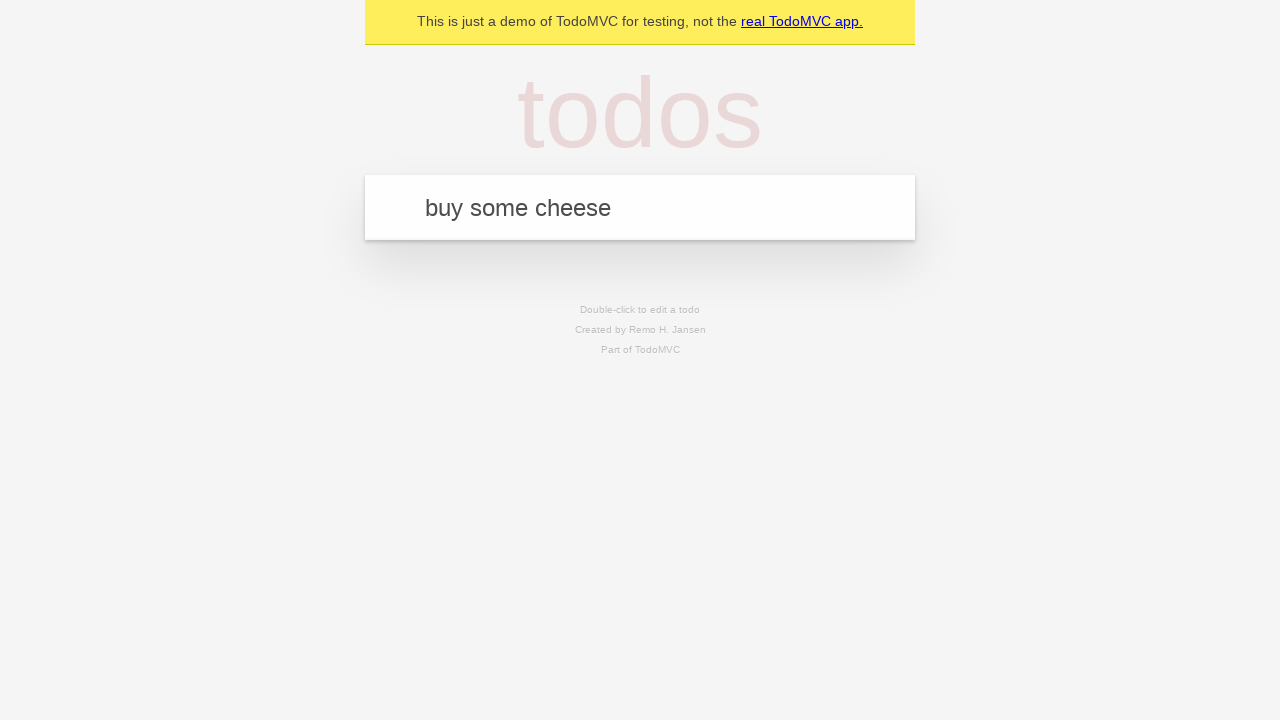

Pressed Enter to create todo 'buy some cheese' on internal:attr=[placeholder="What needs to be done?"i]
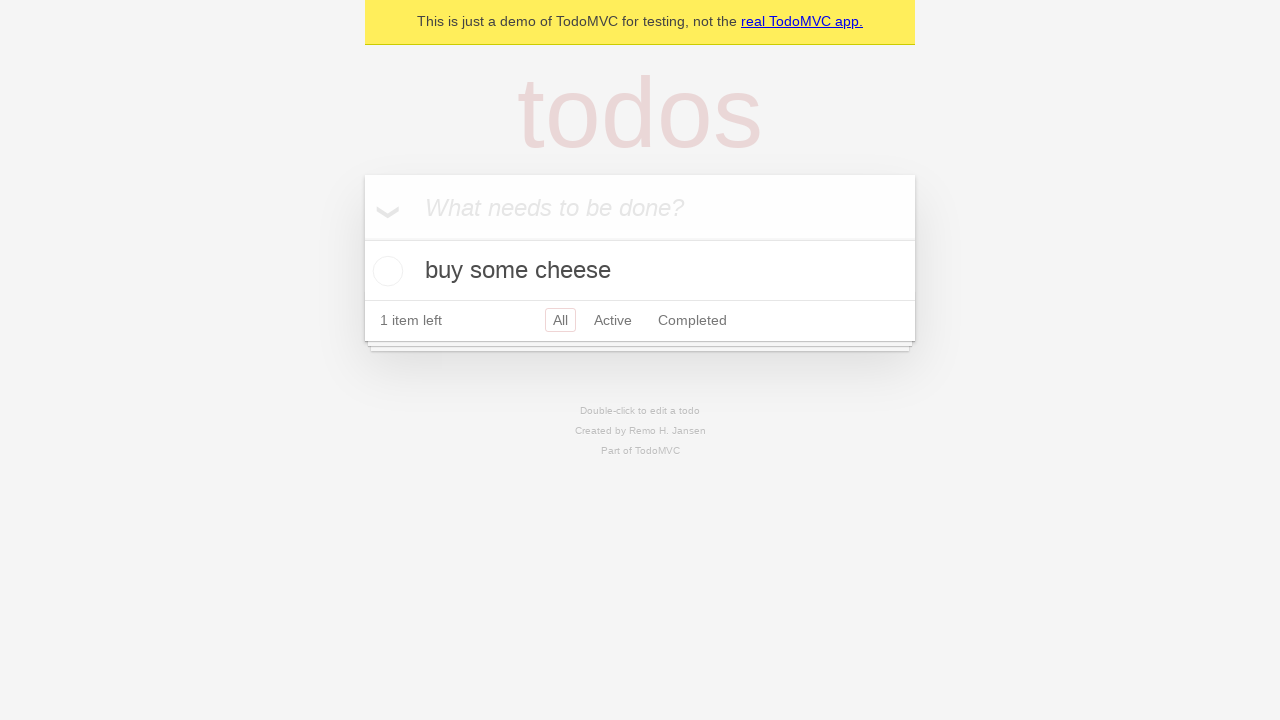

Filled todo input with 'feed the cat' on internal:attr=[placeholder="What needs to be done?"i]
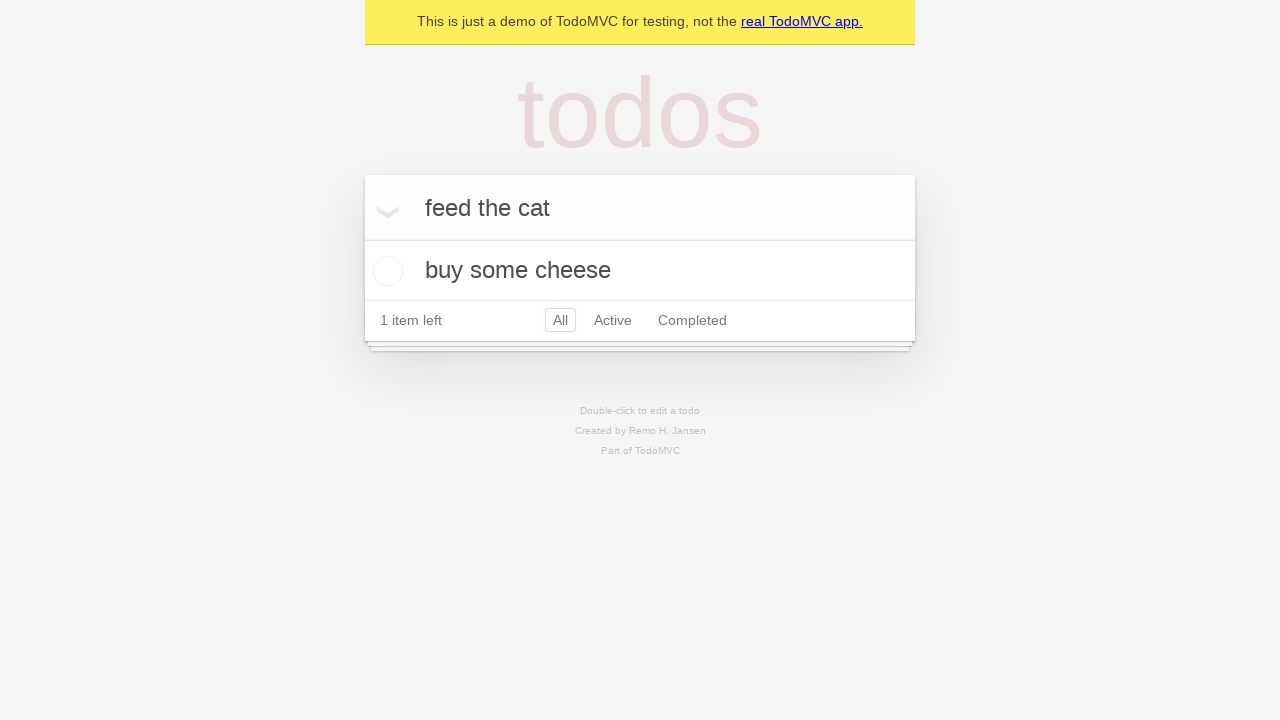

Pressed Enter to create todo 'feed the cat' on internal:attr=[placeholder="What needs to be done?"i]
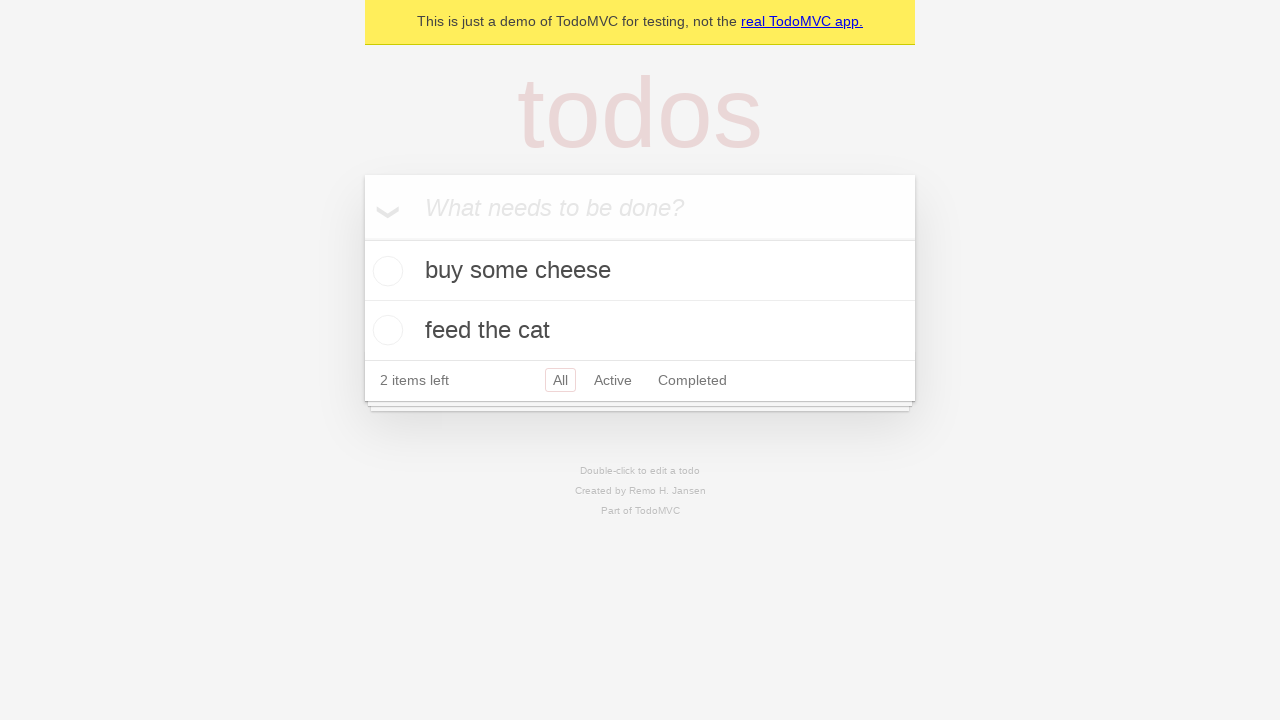

Filled todo input with 'book a doctors appointment' on internal:attr=[placeholder="What needs to be done?"i]
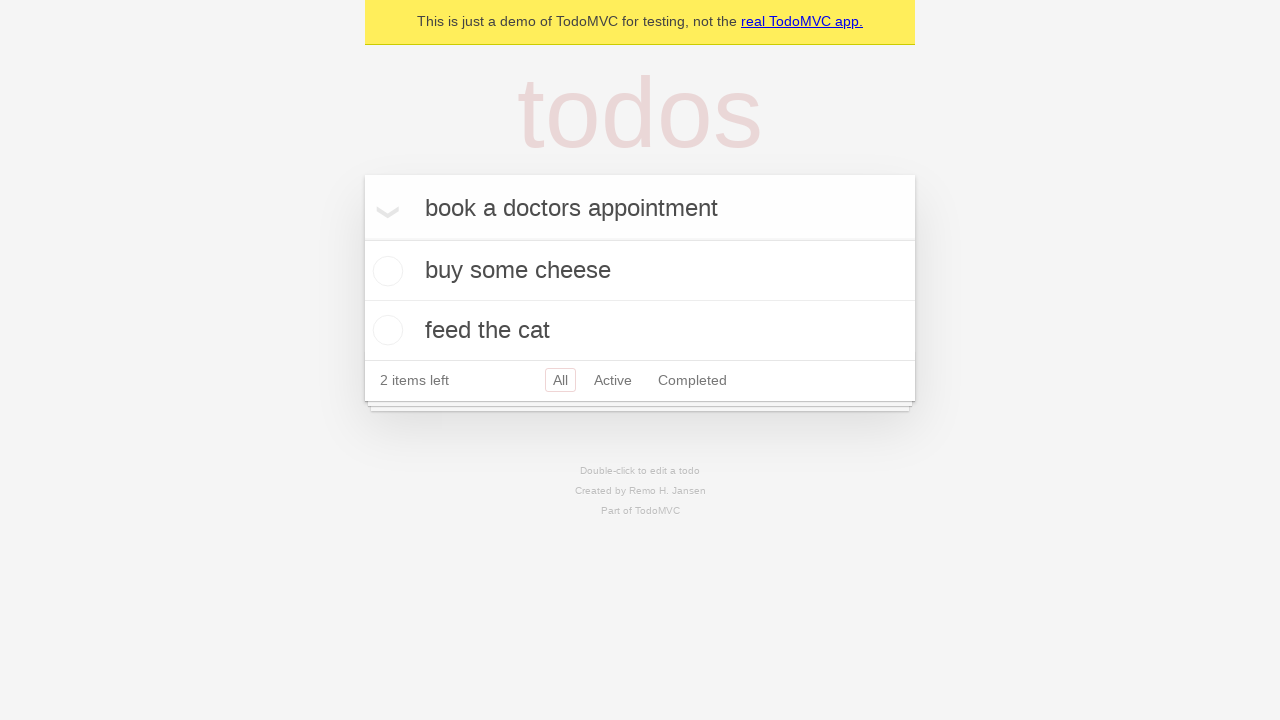

Pressed Enter to create todo 'book a doctors appointment' on internal:attr=[placeholder="What needs to be done?"i]
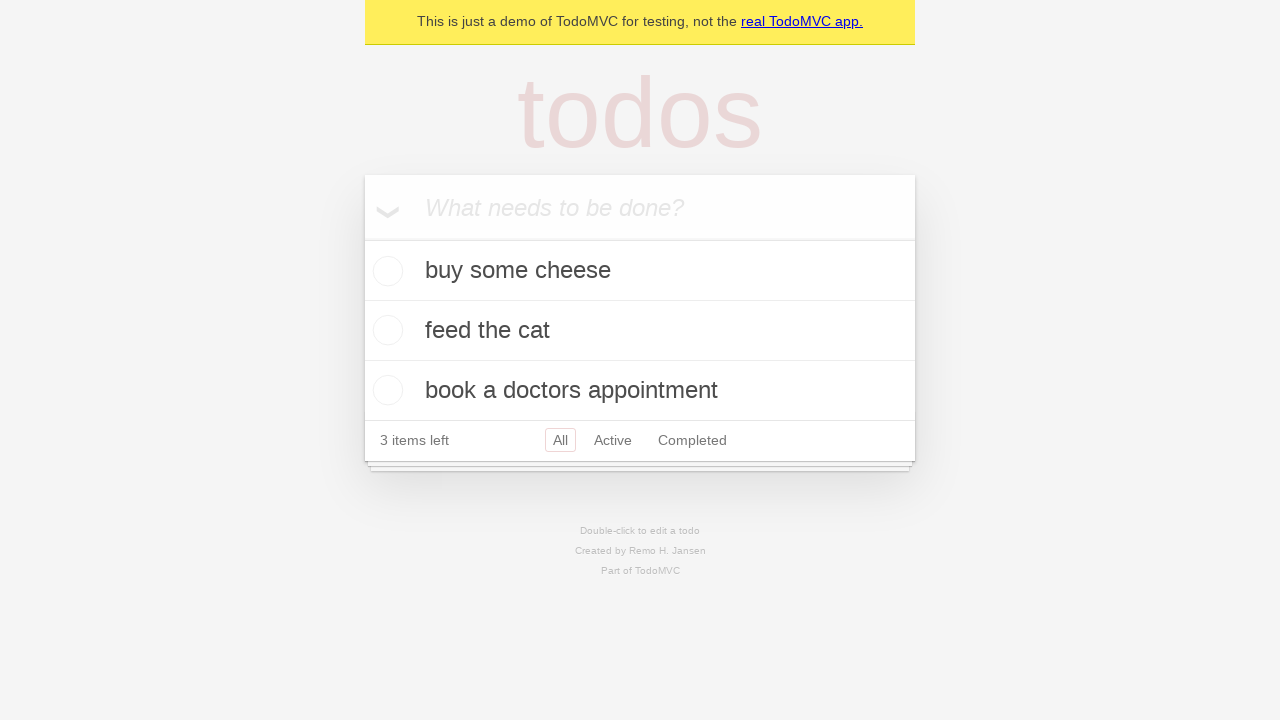

Clicked toggle all checkbox to mark all items as complete at (362, 238) on internal:label="Mark all as complete"i
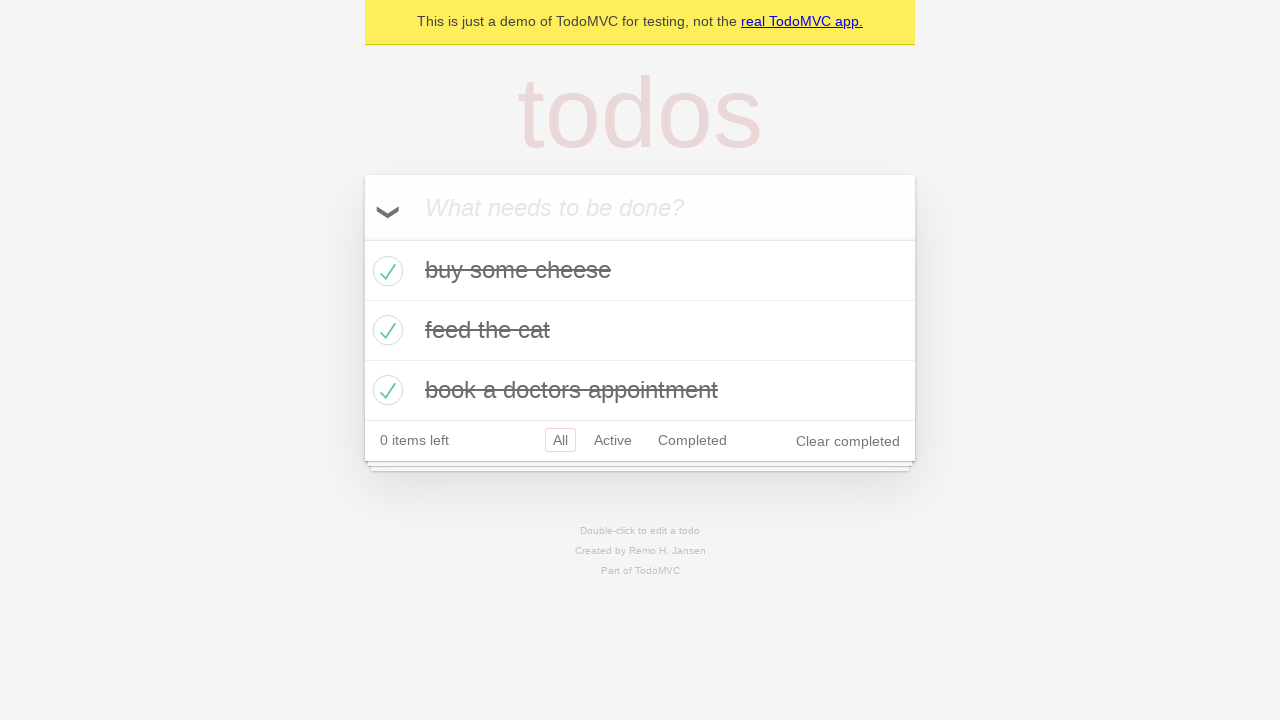

Clicked toggle all checkbox again to uncheck all items at (362, 238) on internal:label="Mark all as complete"i
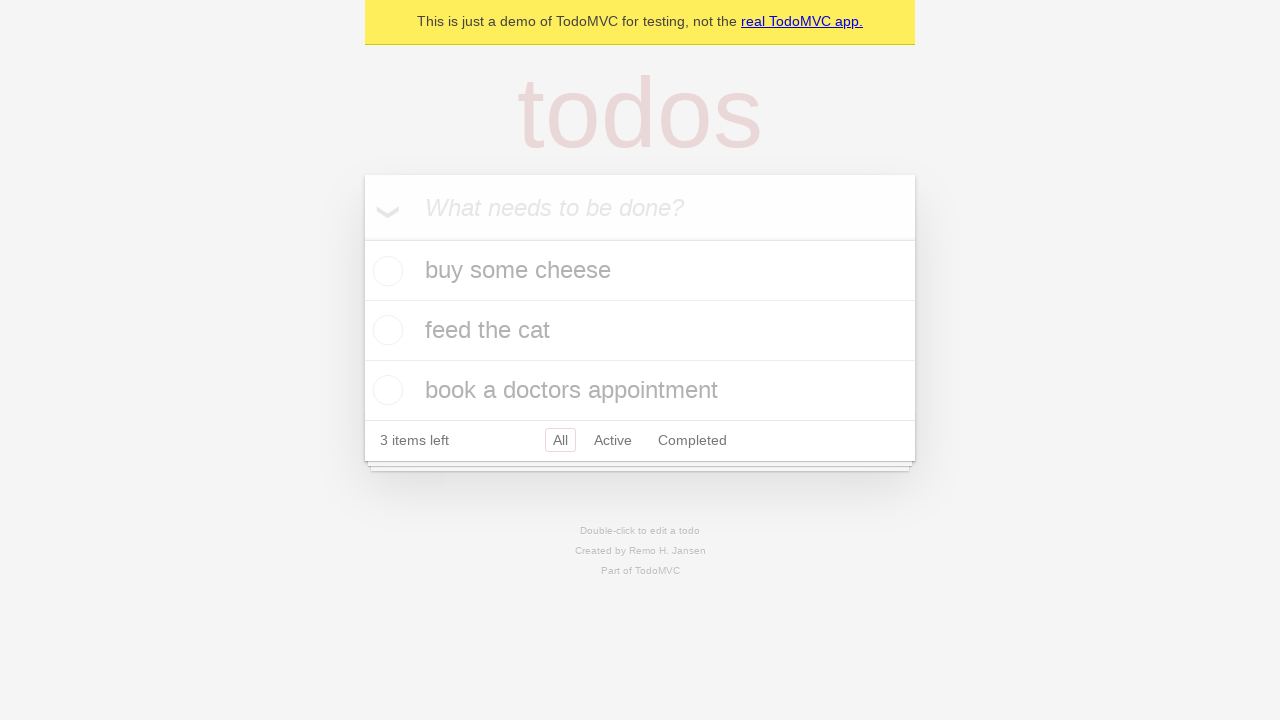

Verified all todo items are in uncompleted state
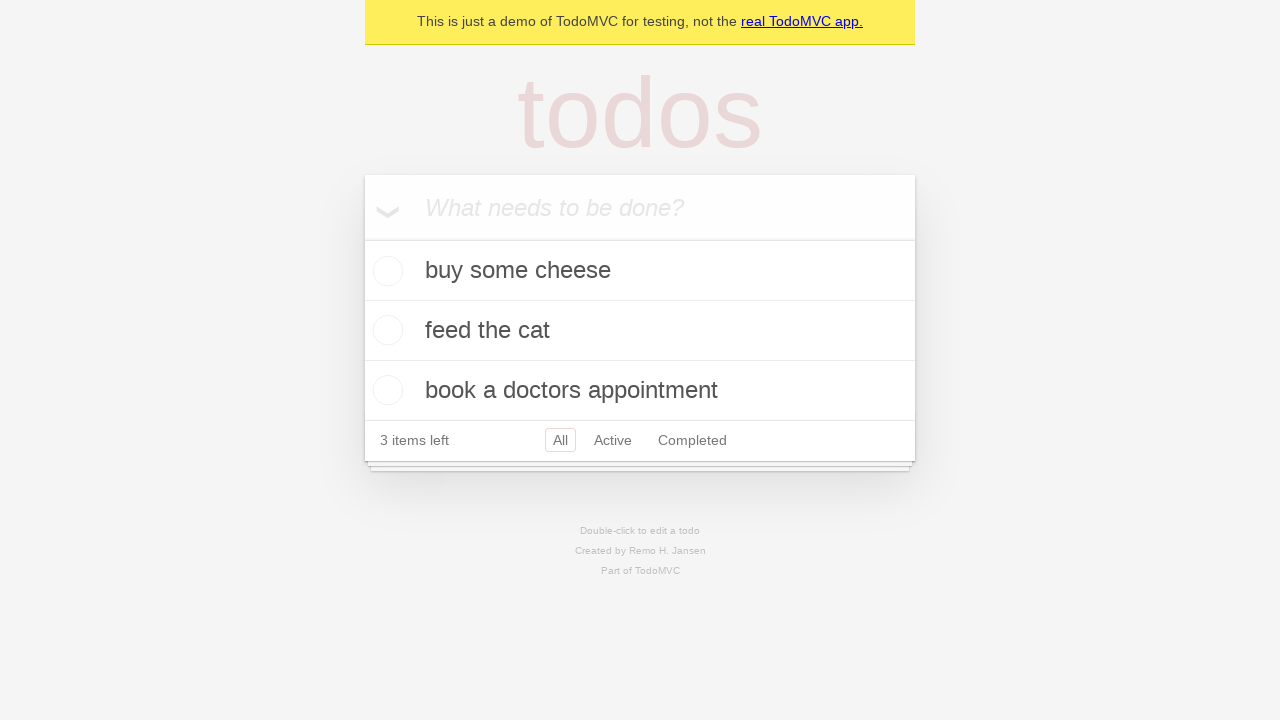

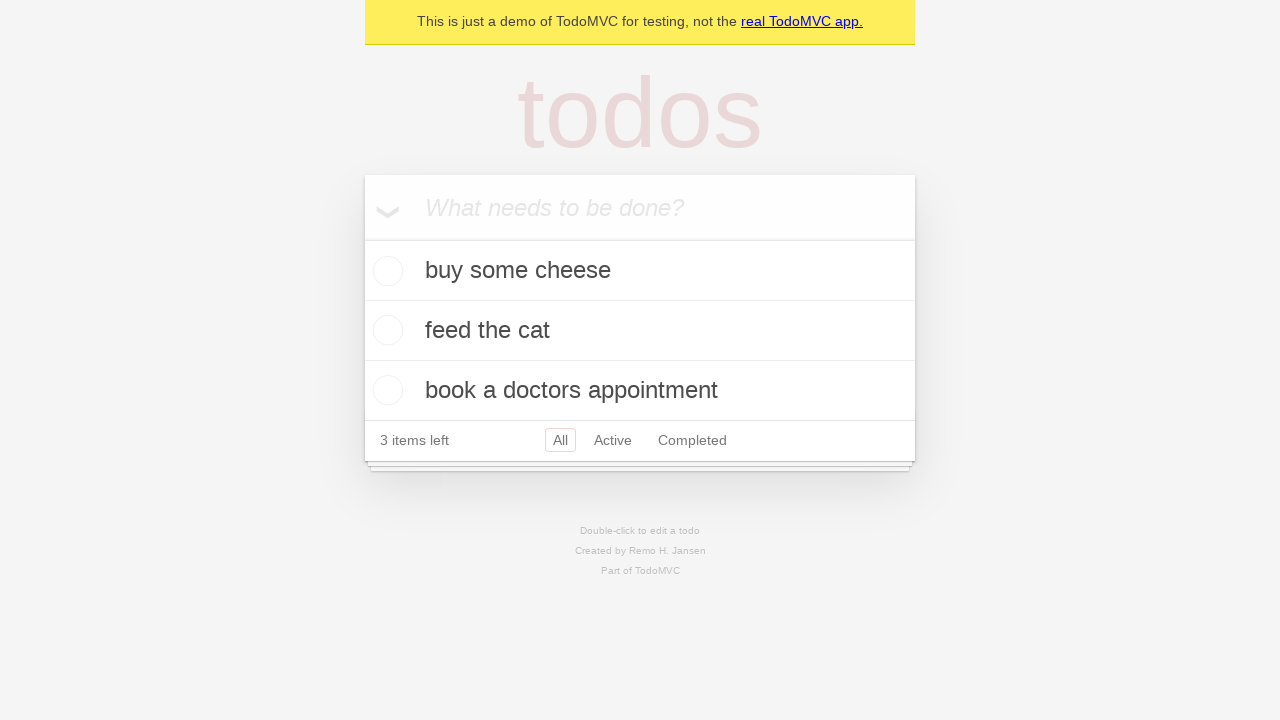